Tests window handle functionality by opening a popup window and switching between parent and child windows

Starting URL: http://omayo.blogspot.com/

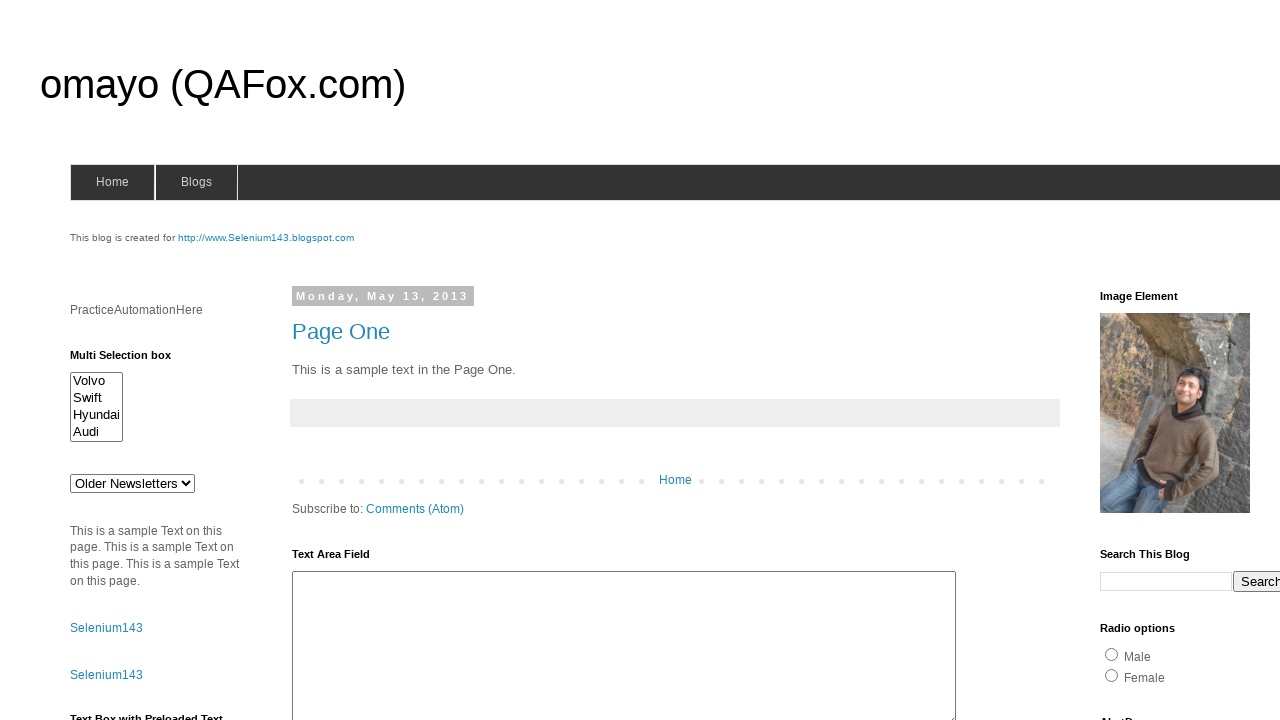

Clicked 'Open a popup window' link at (132, 360) on a:has-text('Open a popup window')
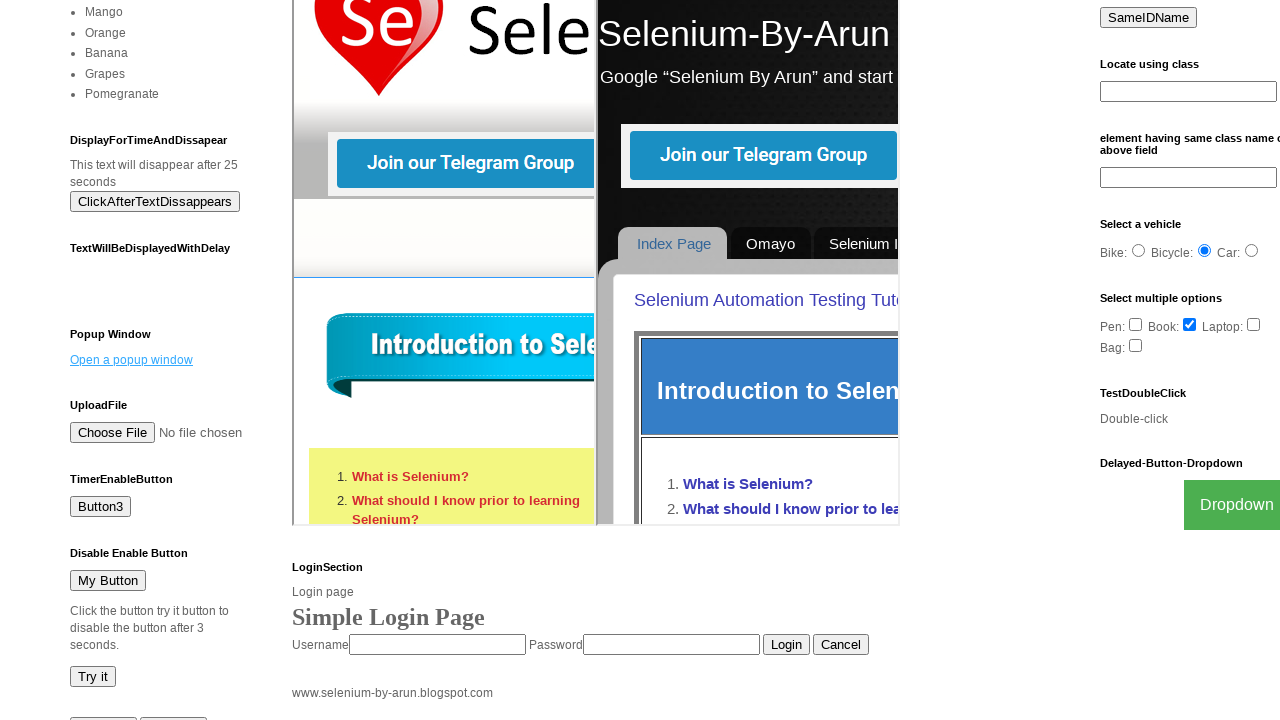

Popup window opened and captured
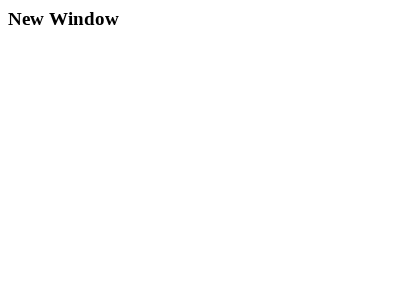

Popup window finished loading
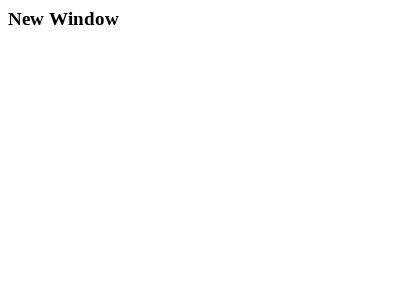

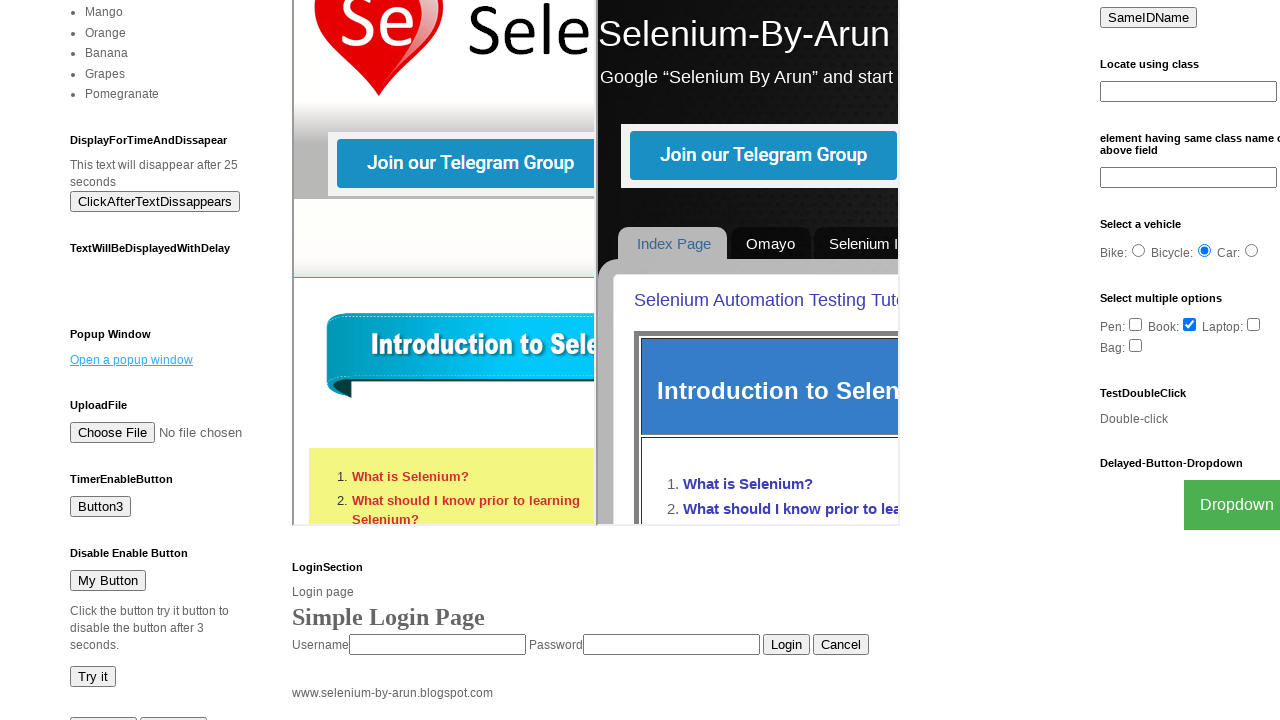